Tests JavaScript prompt alert functionality by clicking a button to trigger a JS prompt, entering text into the prompt, and accepting it

Starting URL: https://the-internet.herokuapp.com/javascript_alerts

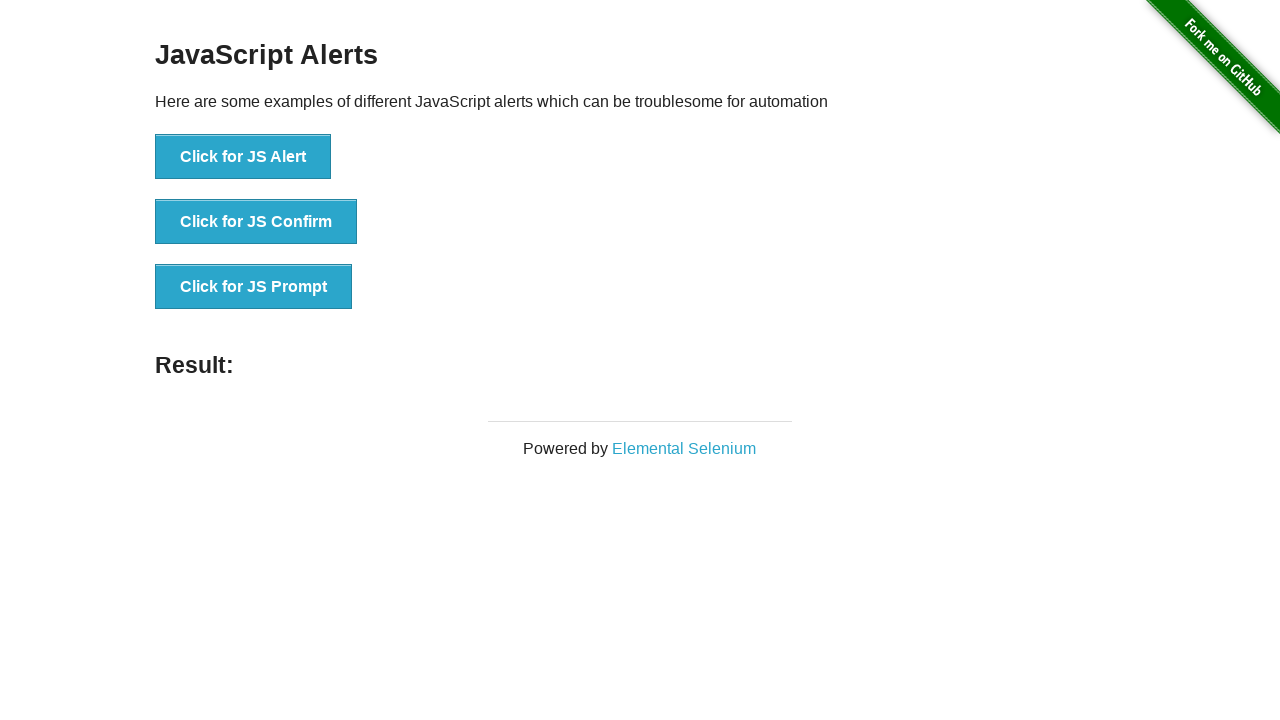

Clicked 'Click for JS Prompt' button to trigger JavaScript prompt at (254, 287) on xpath=//button[text()='Click for JS Prompt']
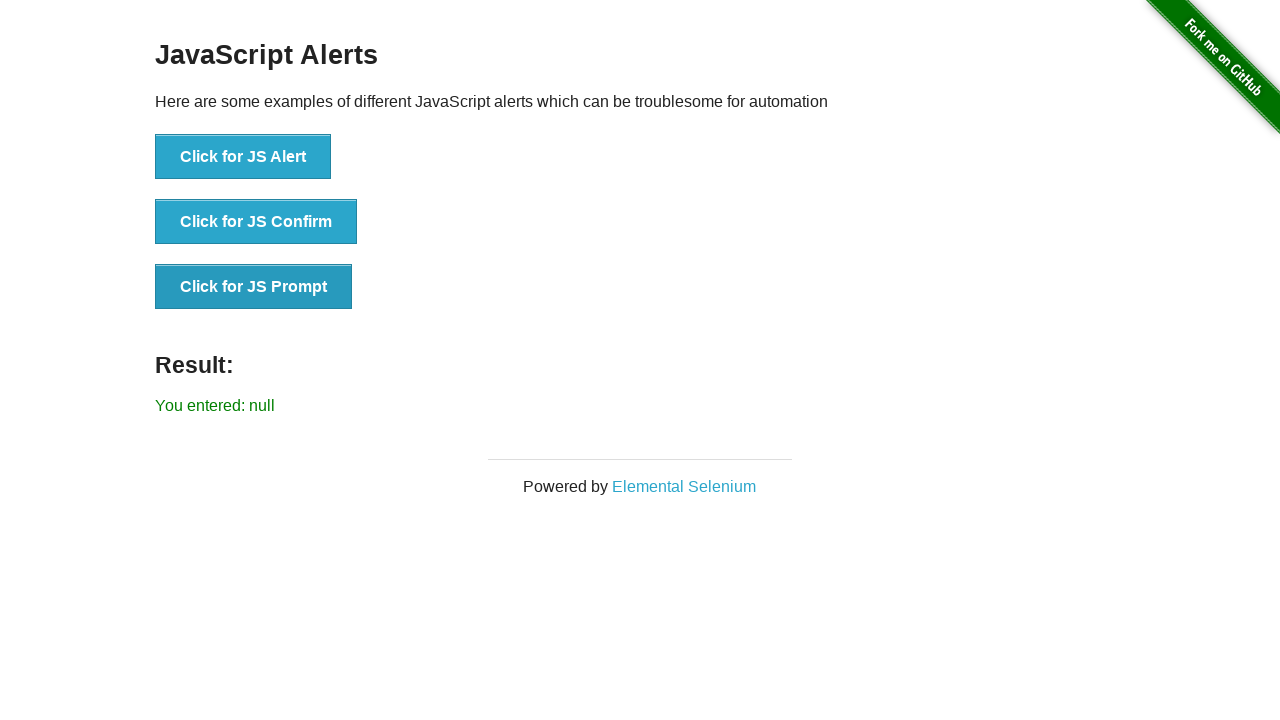

Set up dialog handler to accept prompt with text 'chetan'
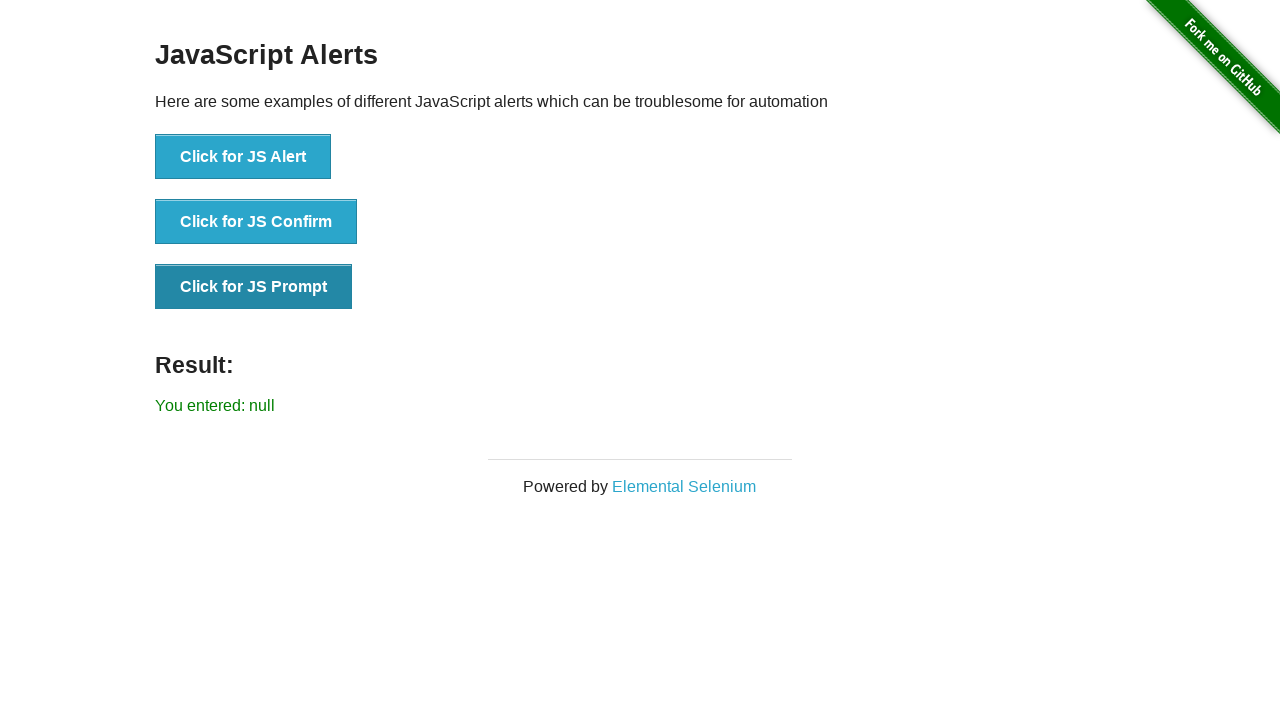

Clicked 'Click for JS Prompt' button again to trigger dialog with handler ready at (254, 287) on xpath=//button[text()='Click for JS Prompt']
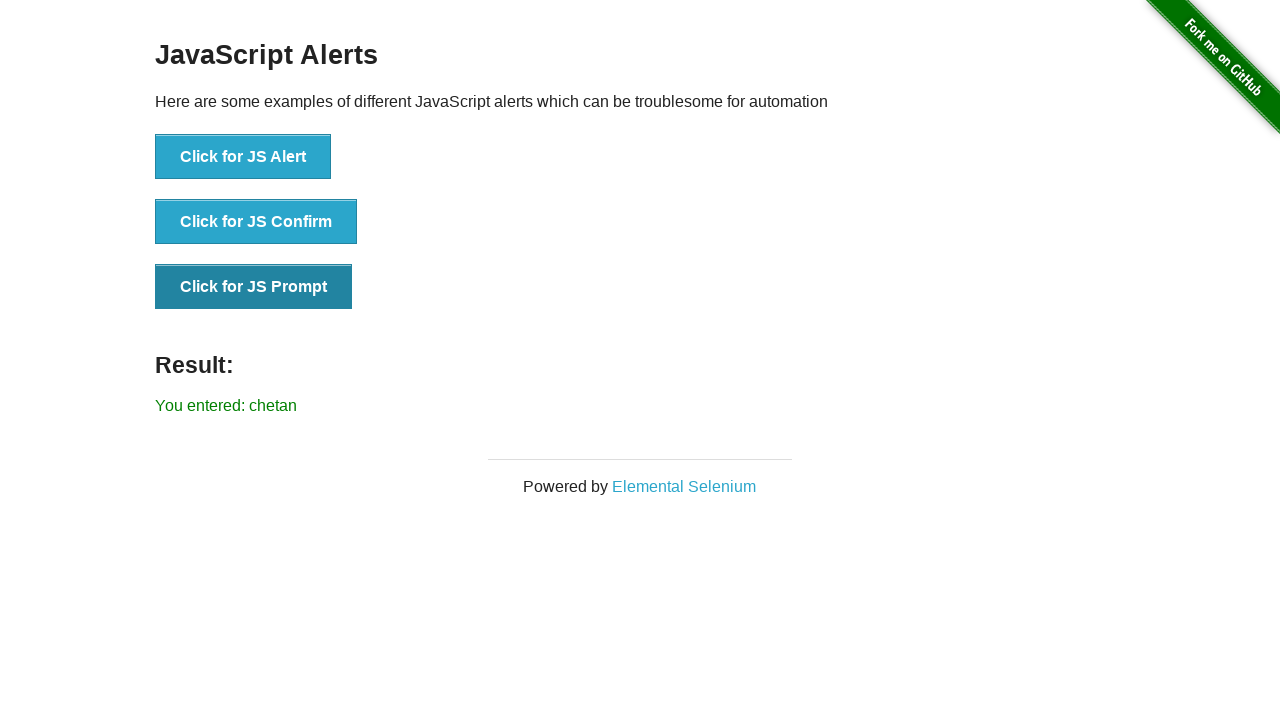

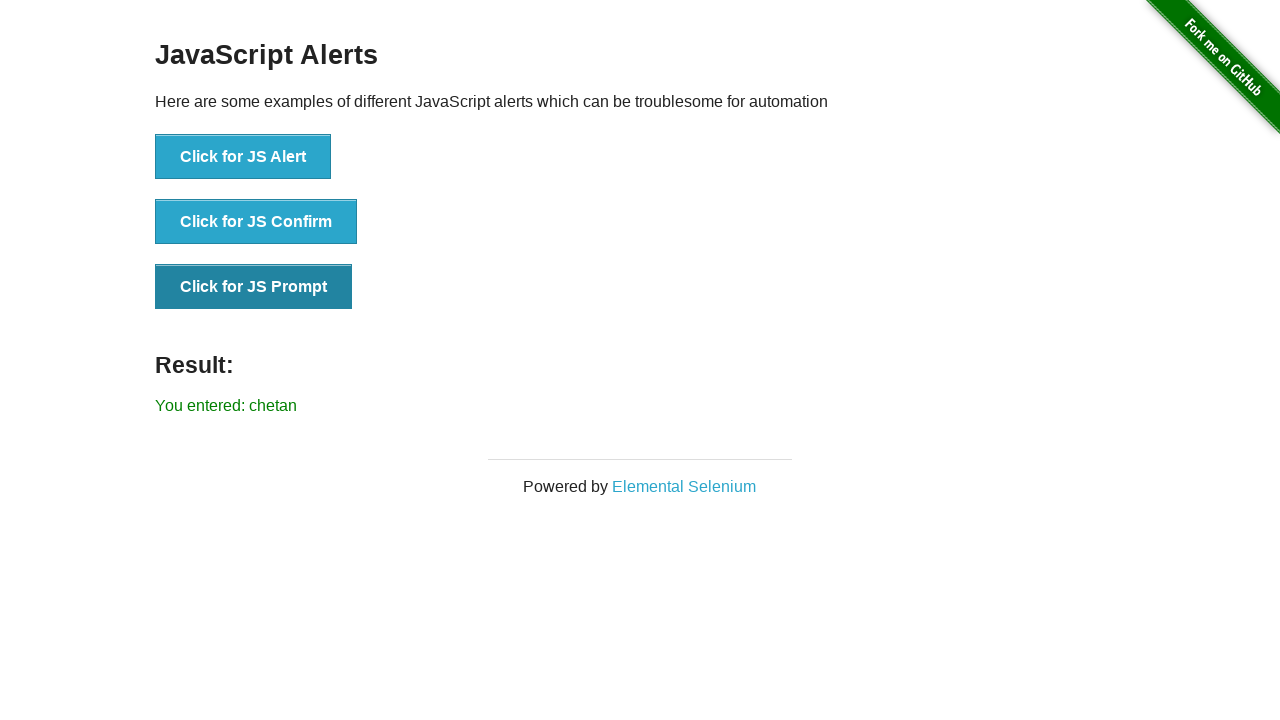